Tests checkbox, dropdown, and alert functionality on a practice automation page by clicking a checkbox, selecting the corresponding option in a dropdown, entering text in an input field, triggering an alert, and accepting it.

Starting URL: https://rahulshettyacademy.com/AutomationPractice/

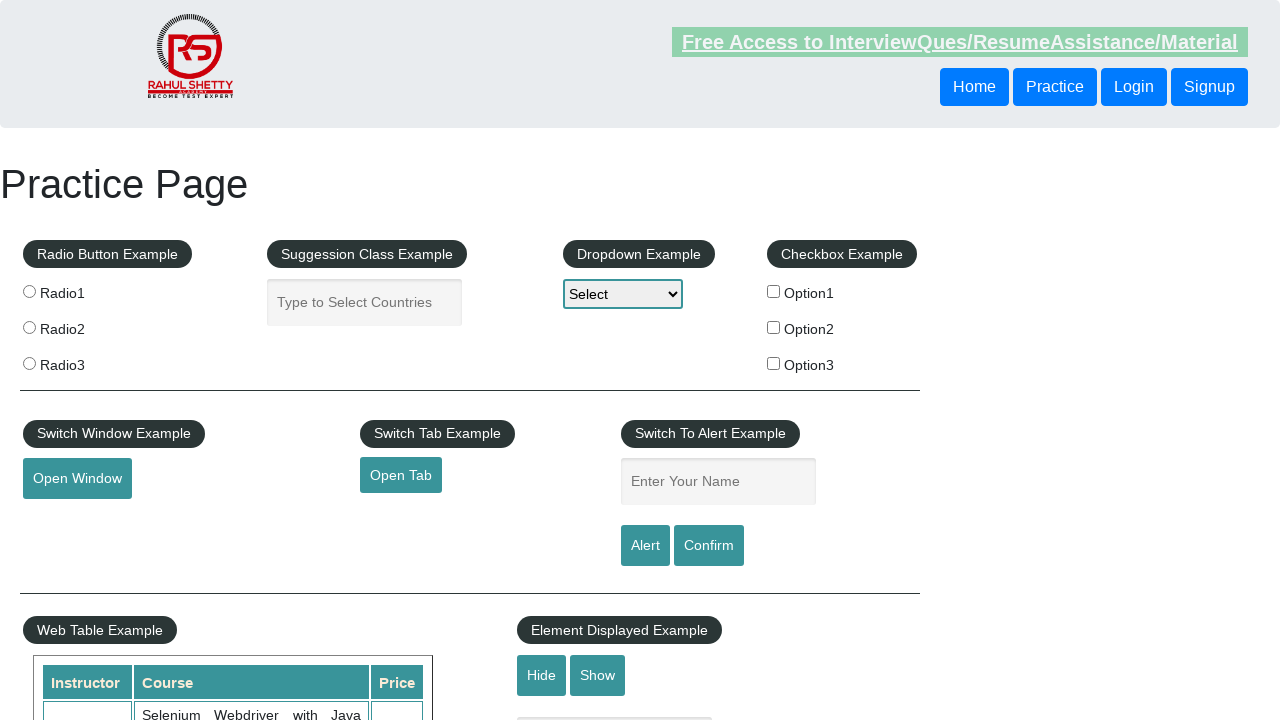

Navigated to Rahul Shetty Academy automation practice page
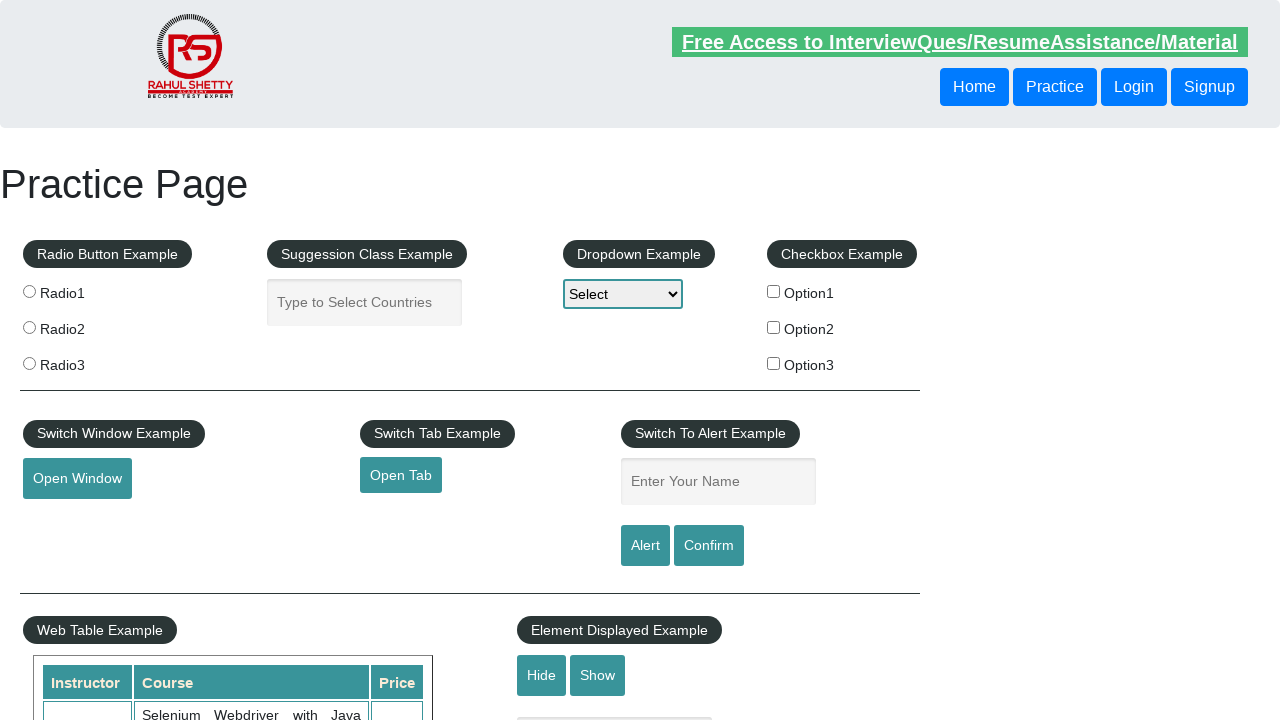

Clicked checkbox option 2 at (774, 327) on input#checkBoxOption2
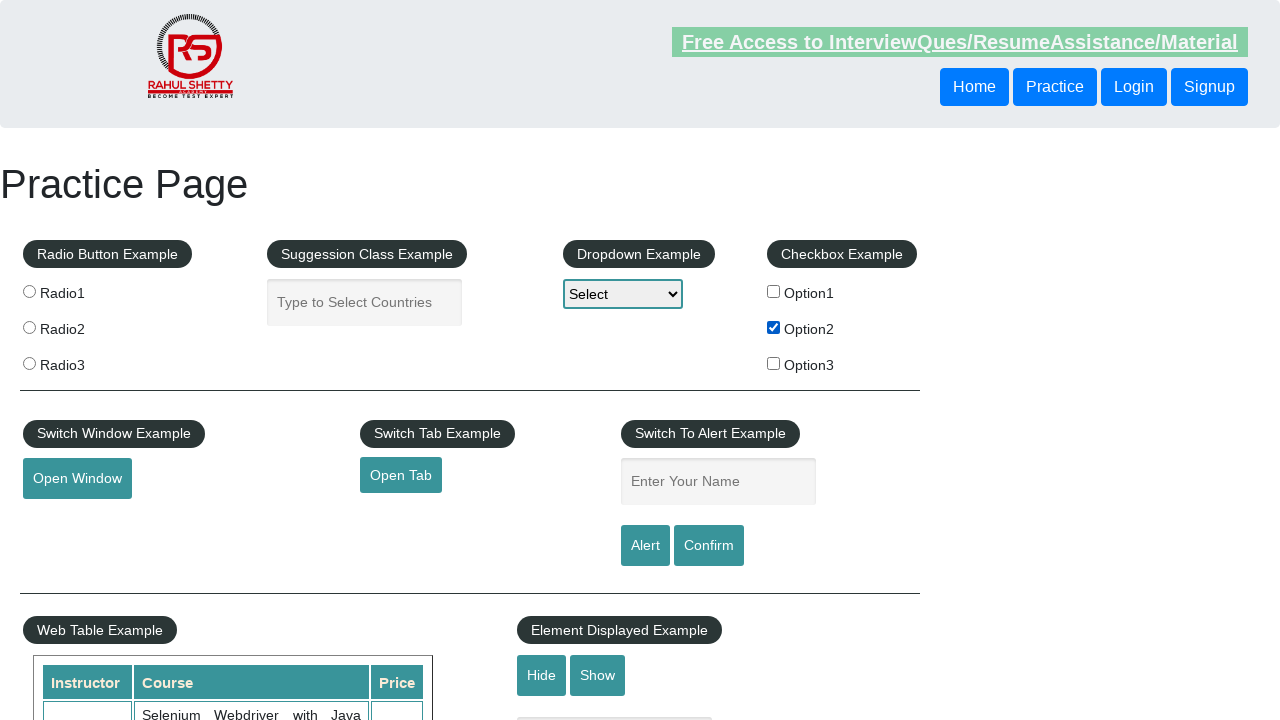

Retrieved checkbox text label: 'Option2'
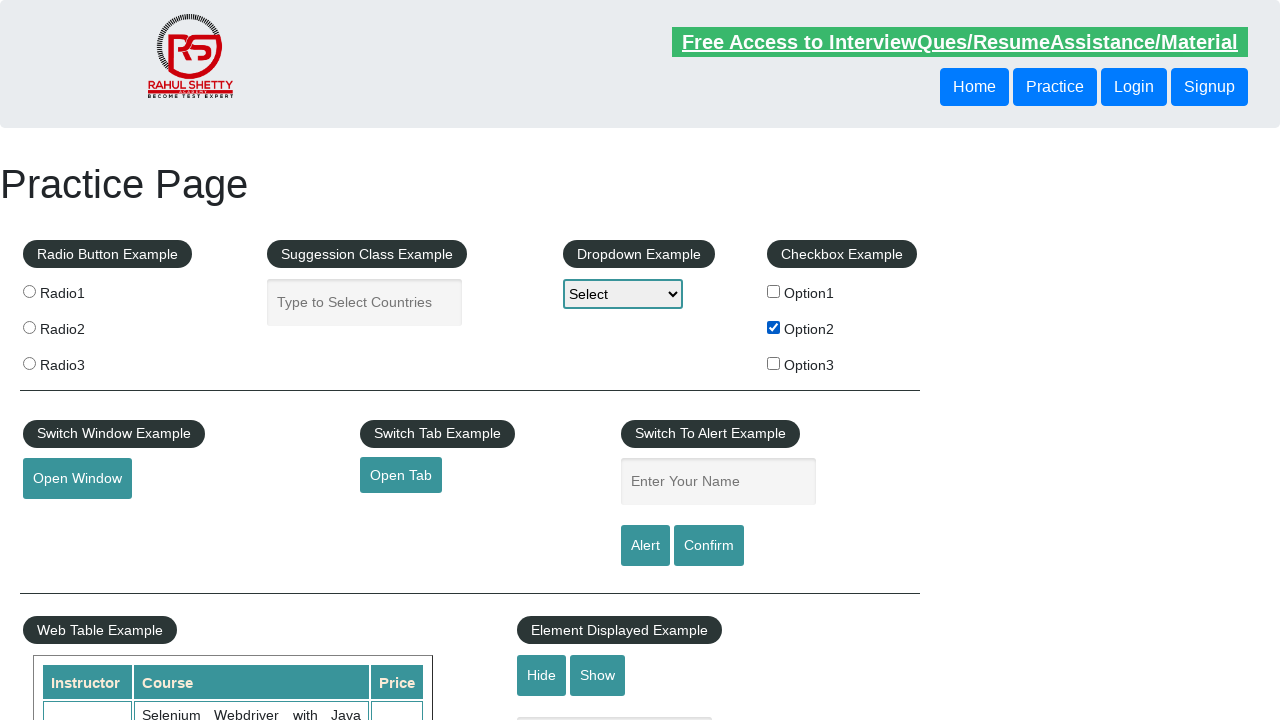

Selected 'Option2' from dropdown menu on select#dropdown-class-example
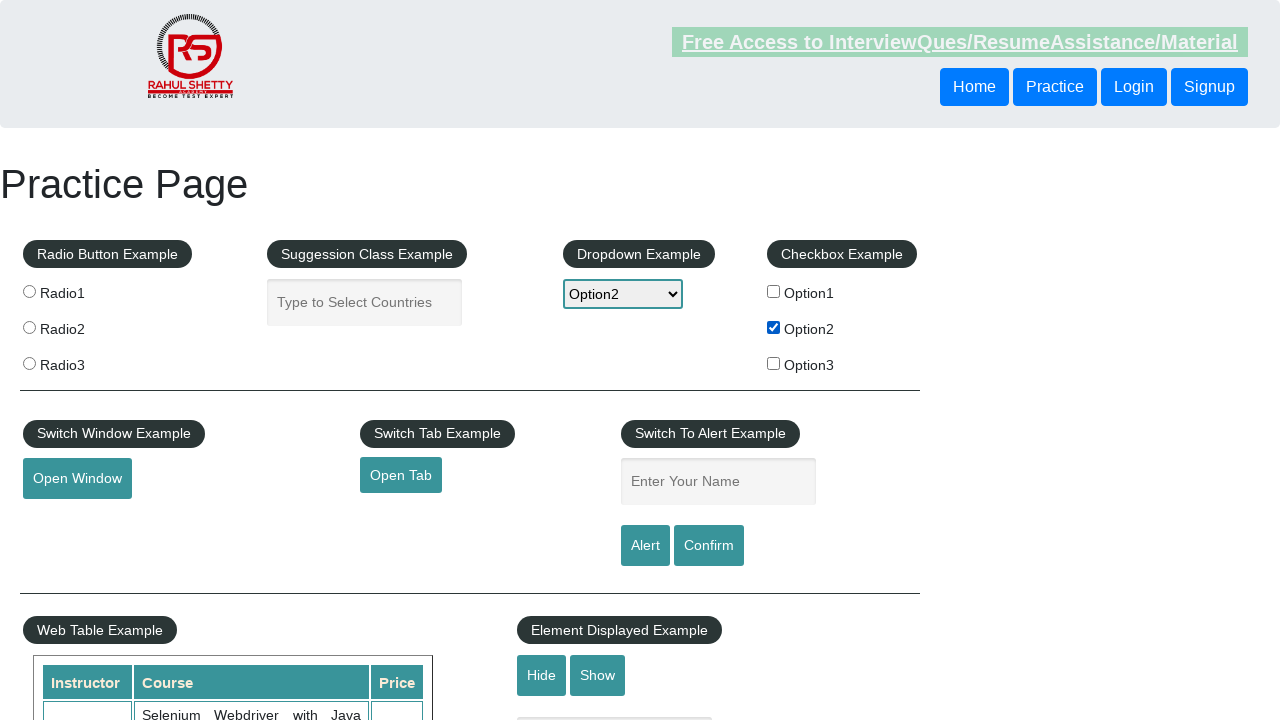

Entered 'Option2' into the name input field on #name
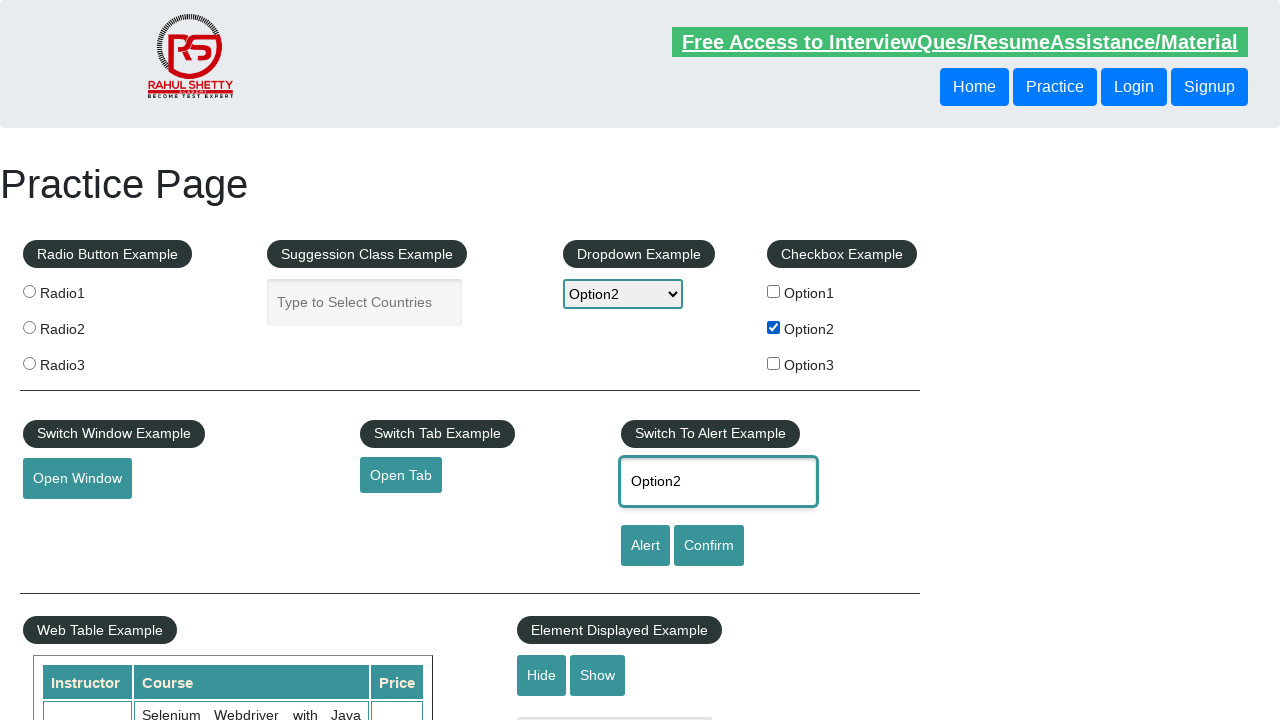

Set up dialog handler to accept alerts
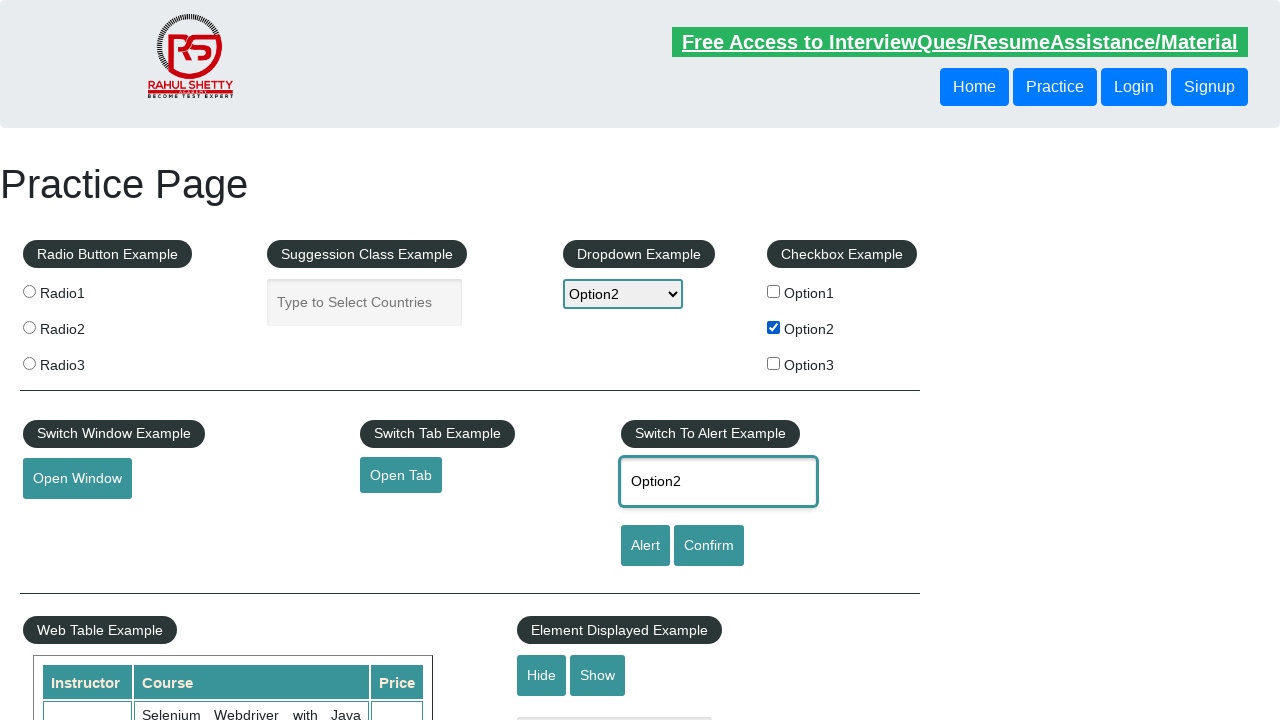

Clicked alert button to trigger alert dialog at (645, 546) on #alertbtn
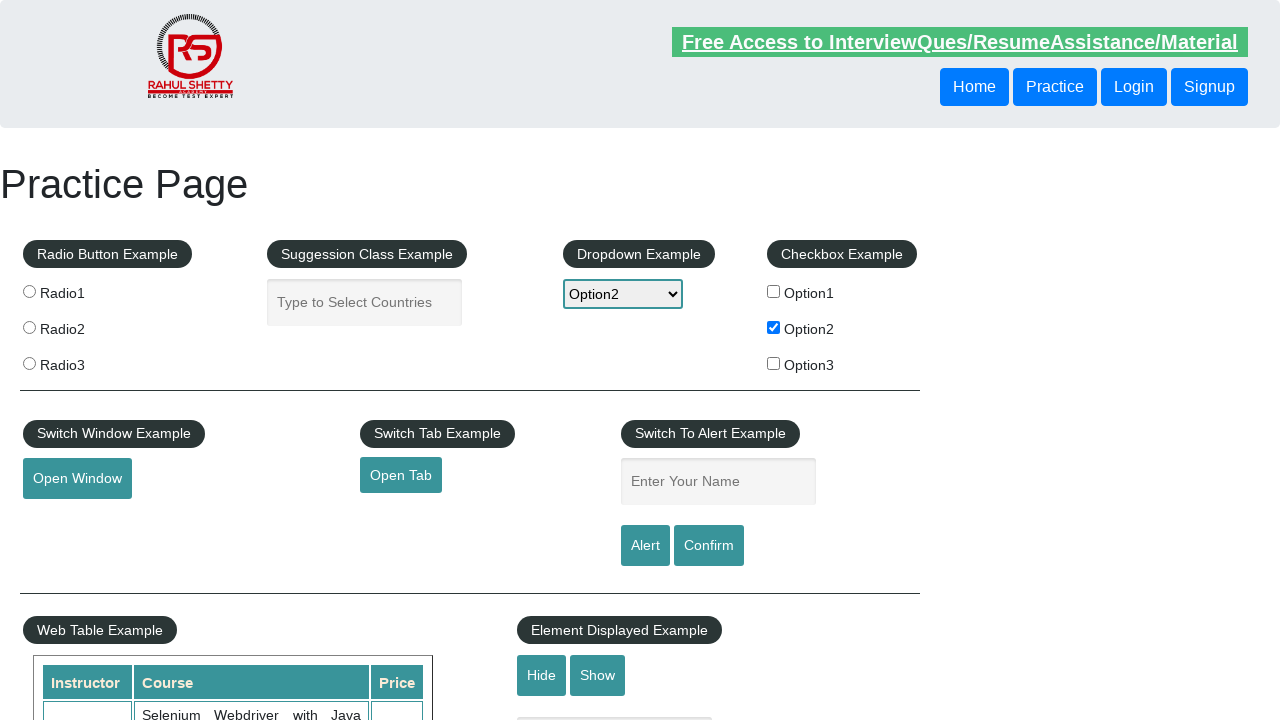

Waited for alert interaction to complete
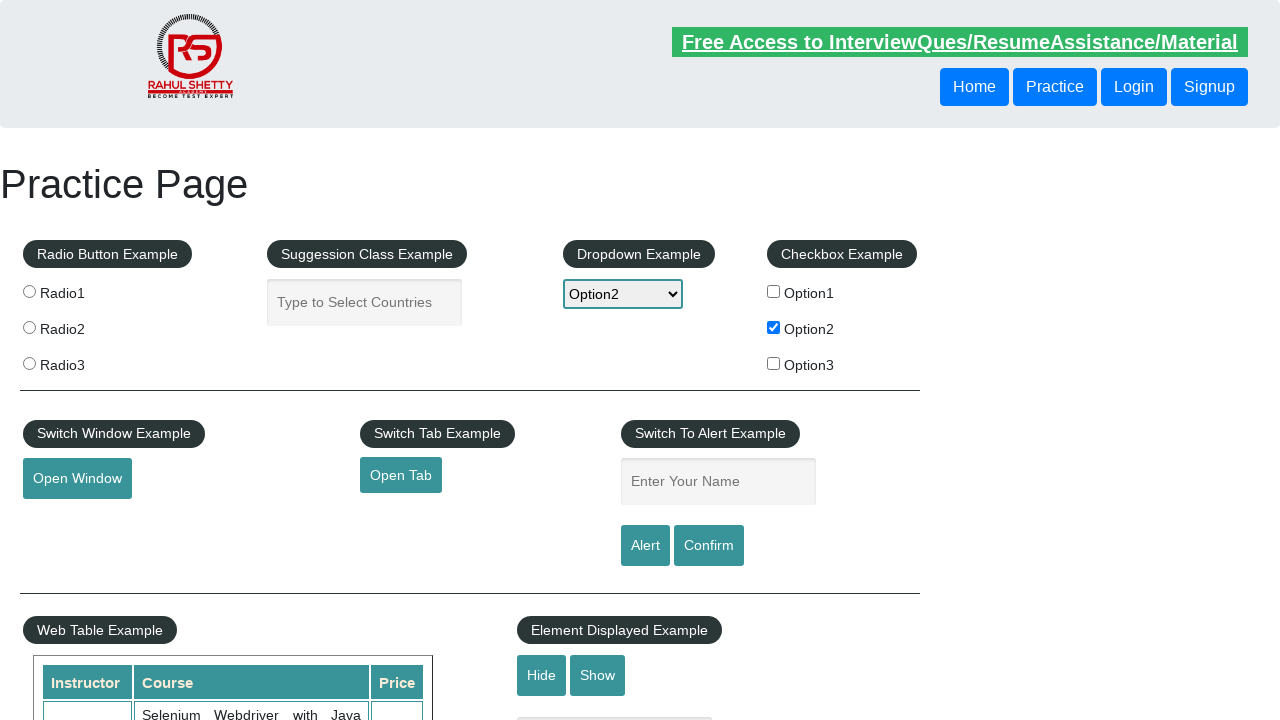

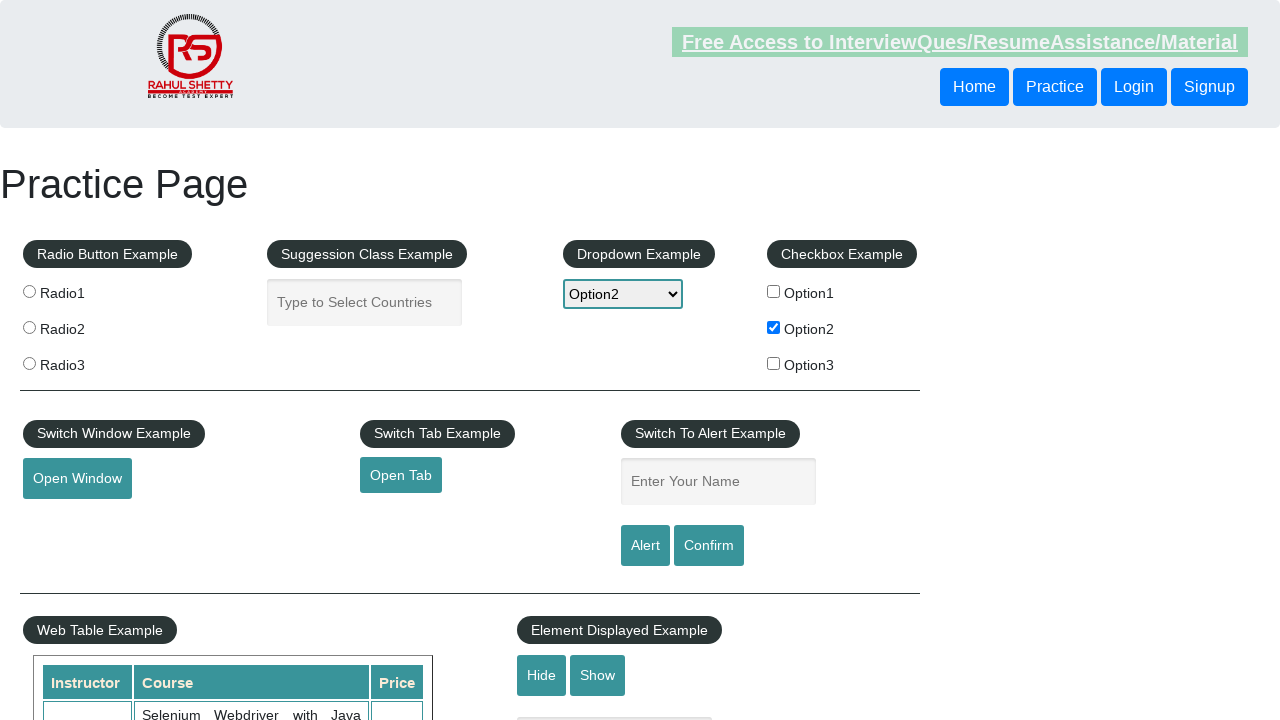